Locates multiple form elements by their name attribute on a practice page

Starting URL: https://selectorshub.com/xpath-practice-page/

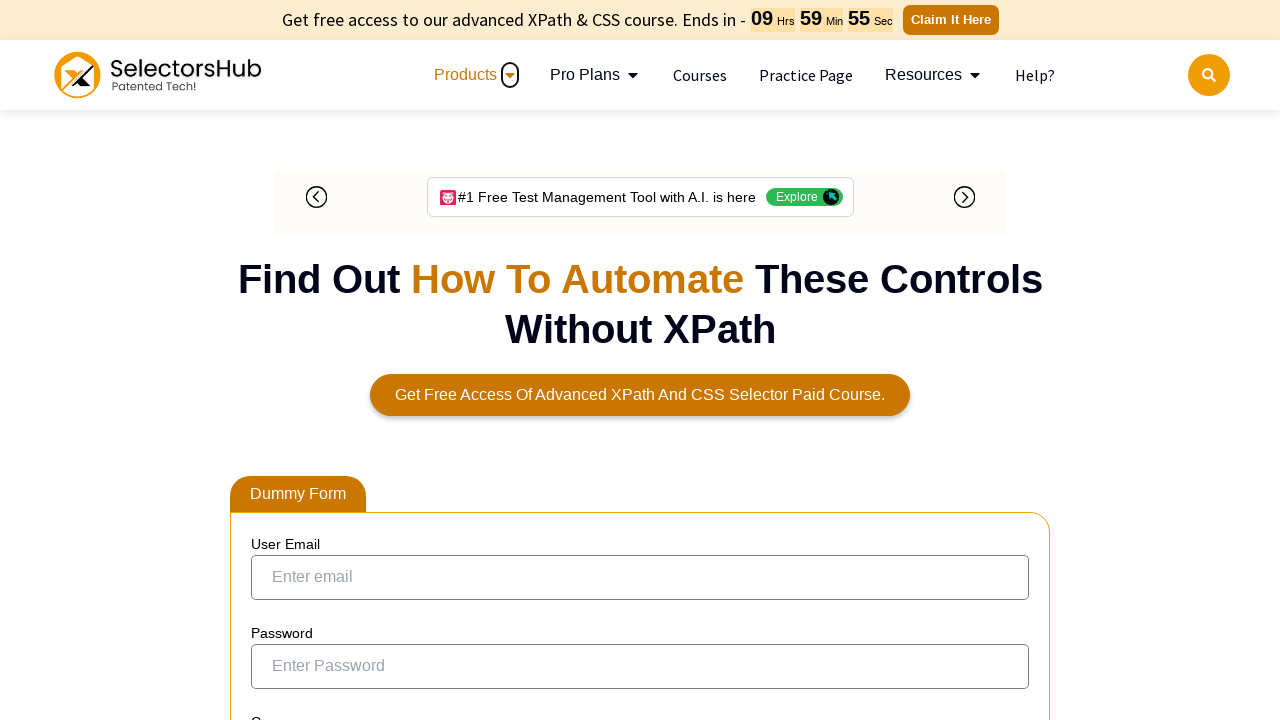

Navigated to XPath practice page
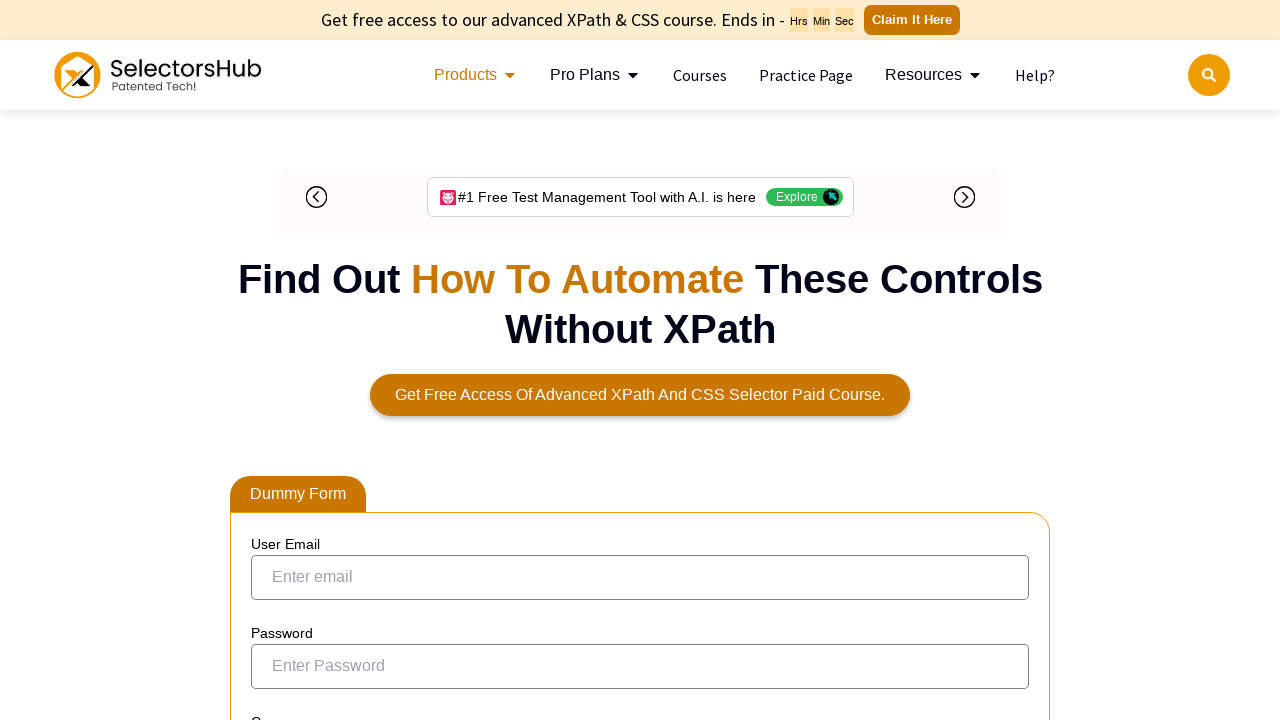

Email input field with name attribute located and loaded
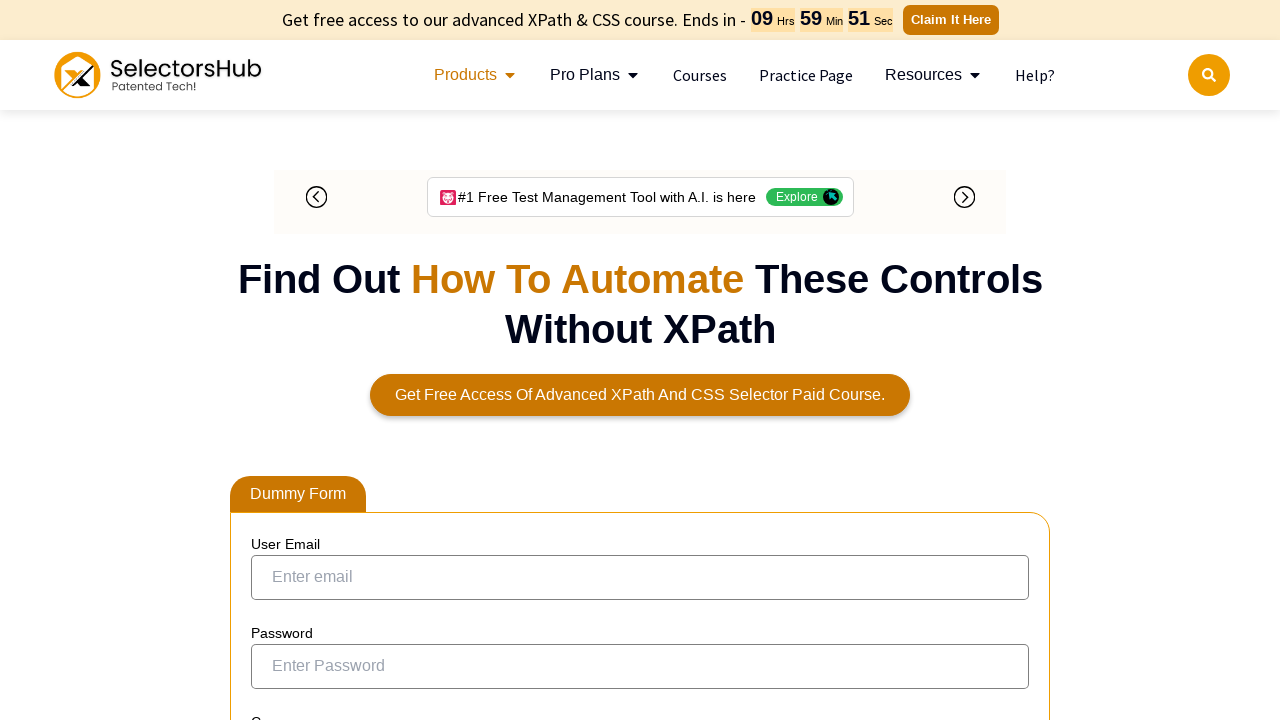

Password input field with name attribute located and loaded
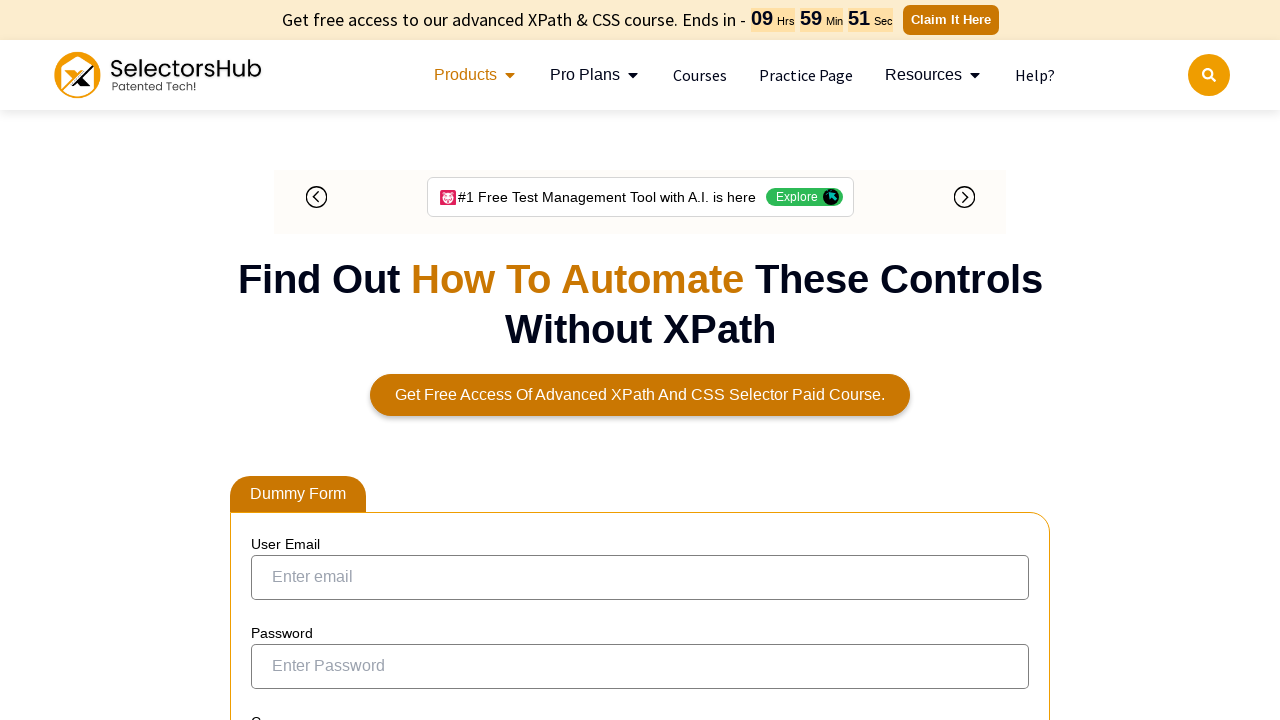

Company input field with name attribute located and loaded
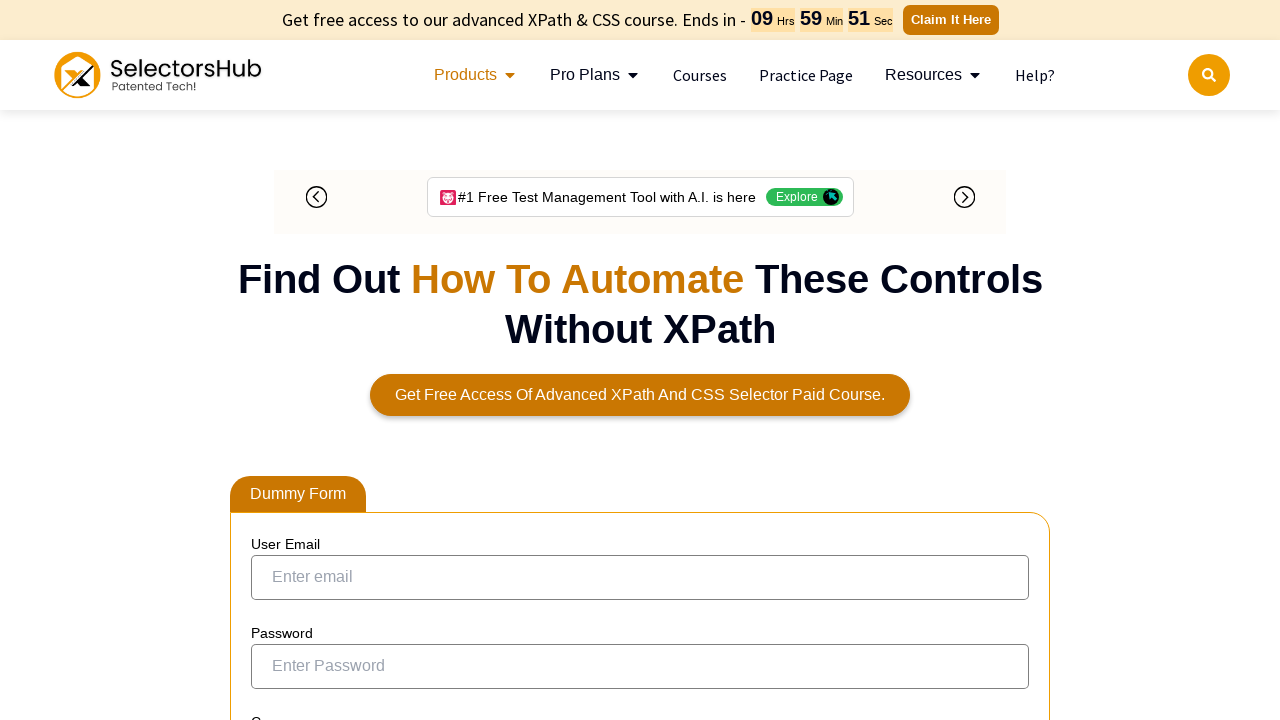

Mobile number input field with name attribute located and loaded
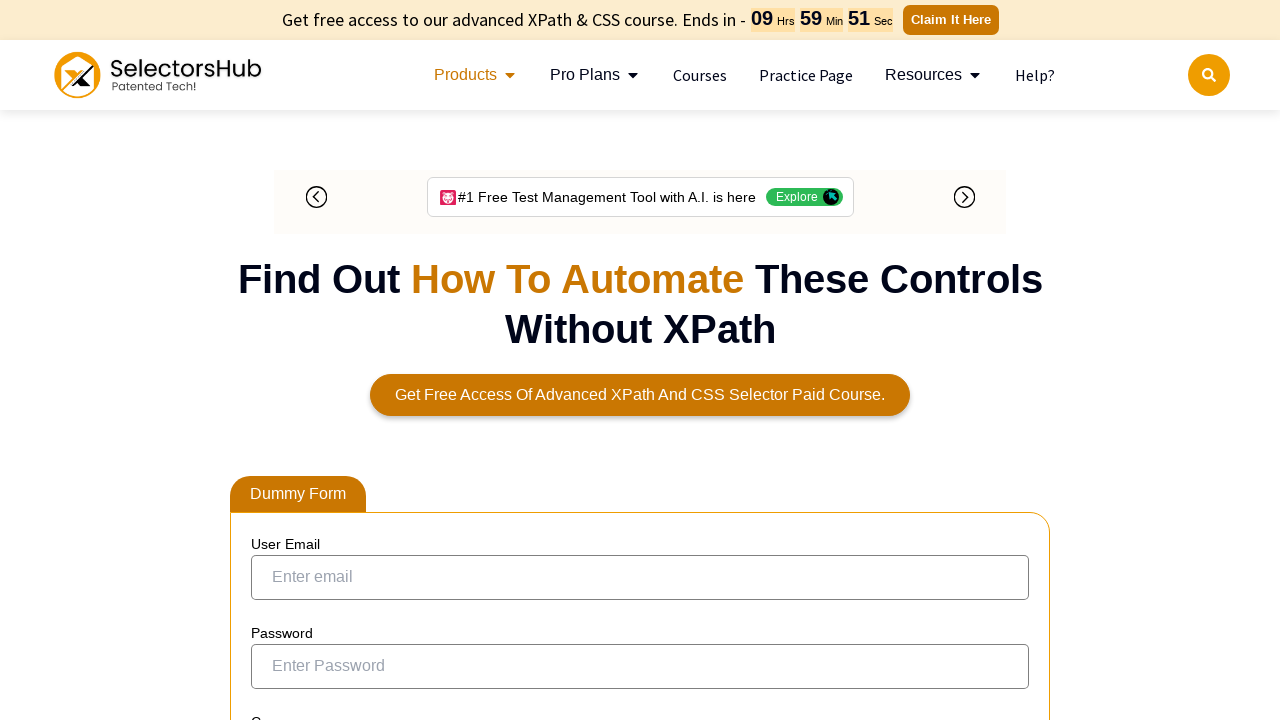

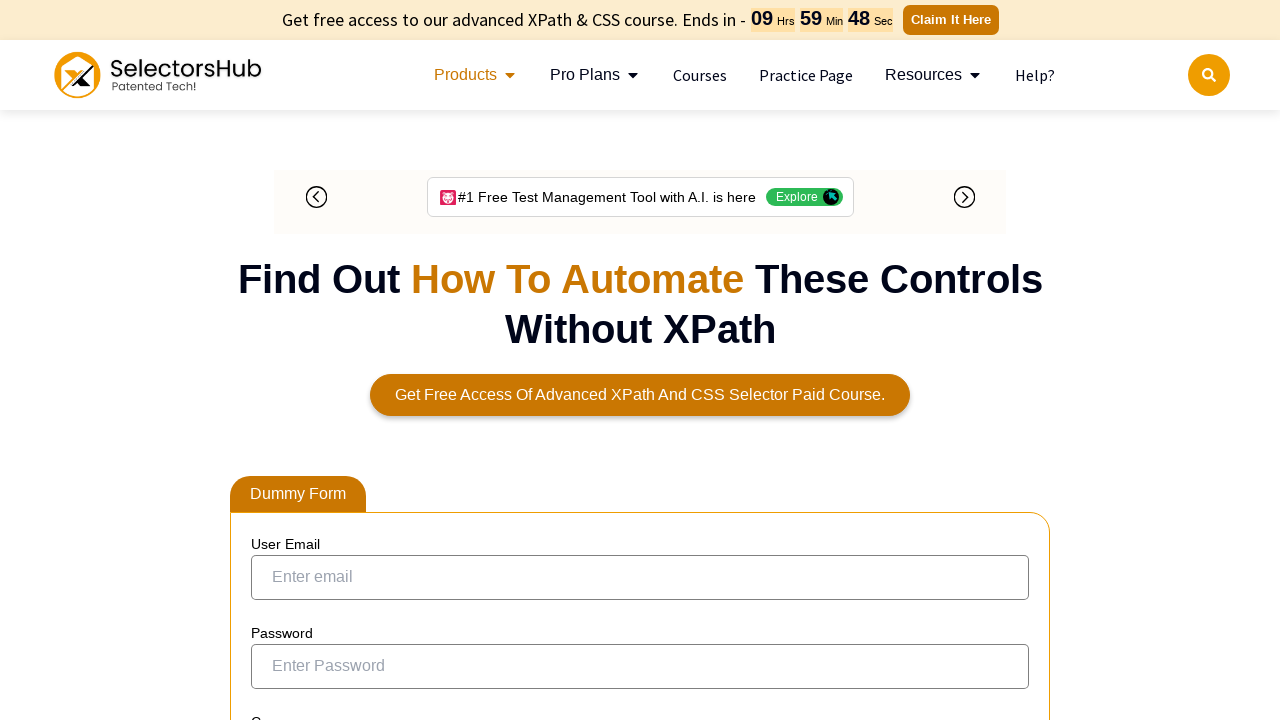